Tests dropdown select interaction within an iframe on w3schools by selecting an option by its visible text.

Starting URL: http://www.w3schools.com/tags/tryit.asp?filename=tryhtml_select

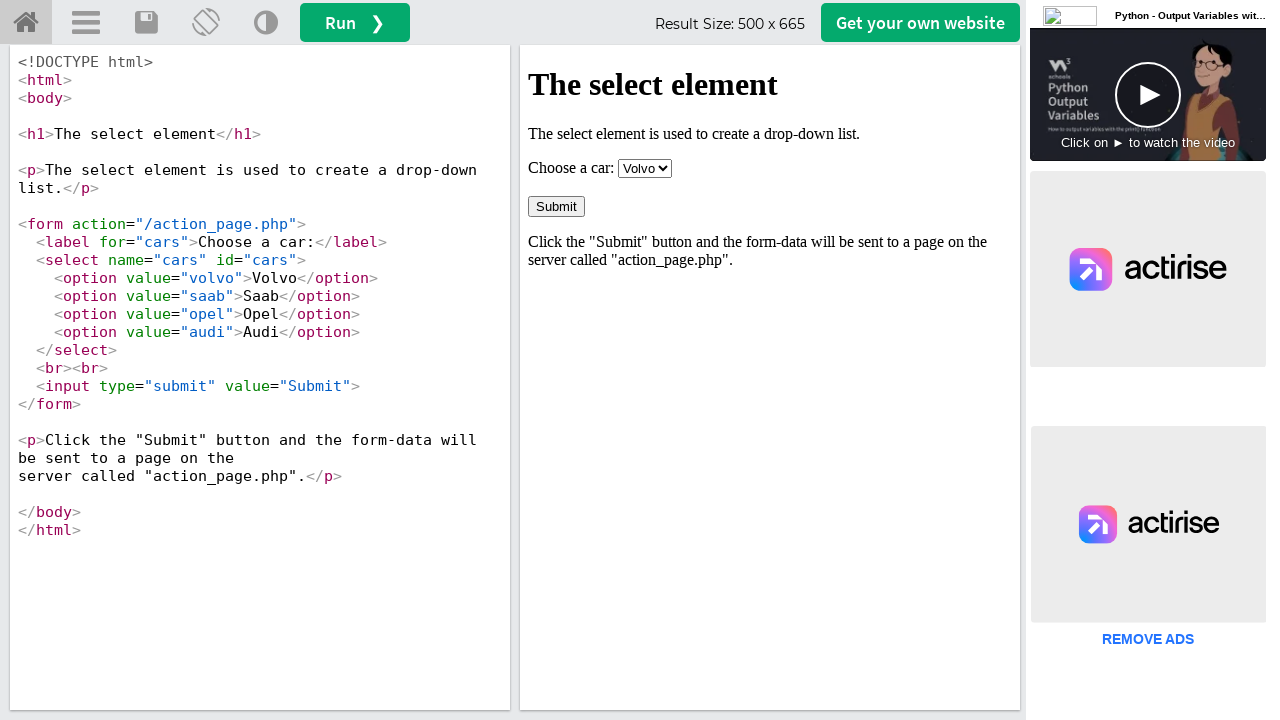

Located iframe with id 'iframeResult'
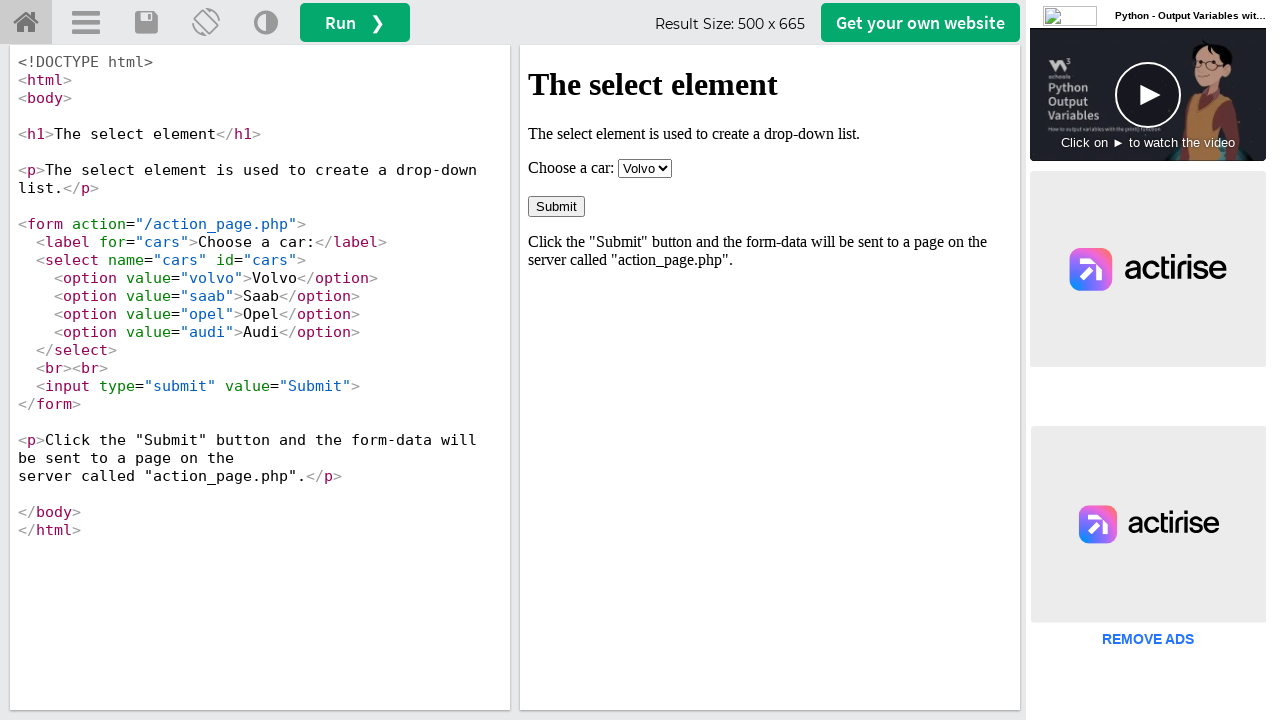

Selected 'Audi' option from dropdown in iframe on #iframeResult >> internal:control=enter-frame >> select
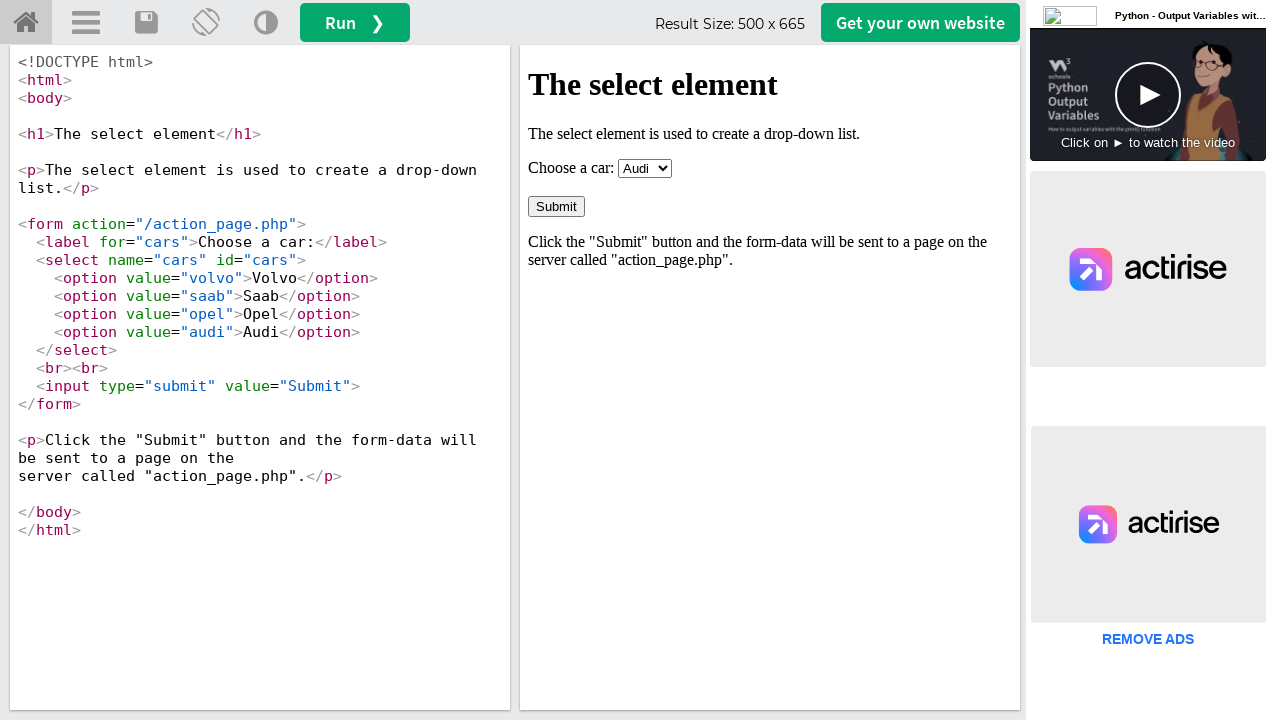

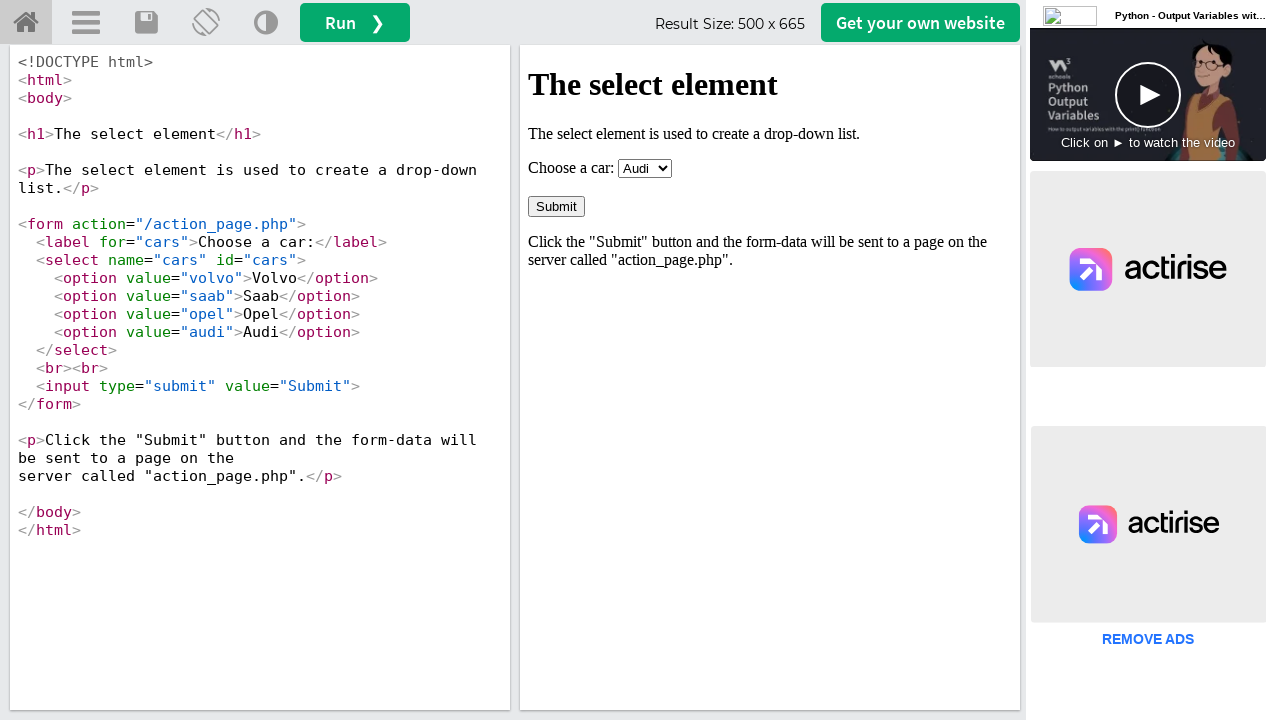